Tests drag and drop functionality by dragging an image element and dropping it into a target box element

Starting URL: https://formy-project.herokuapp.com/dragdrop

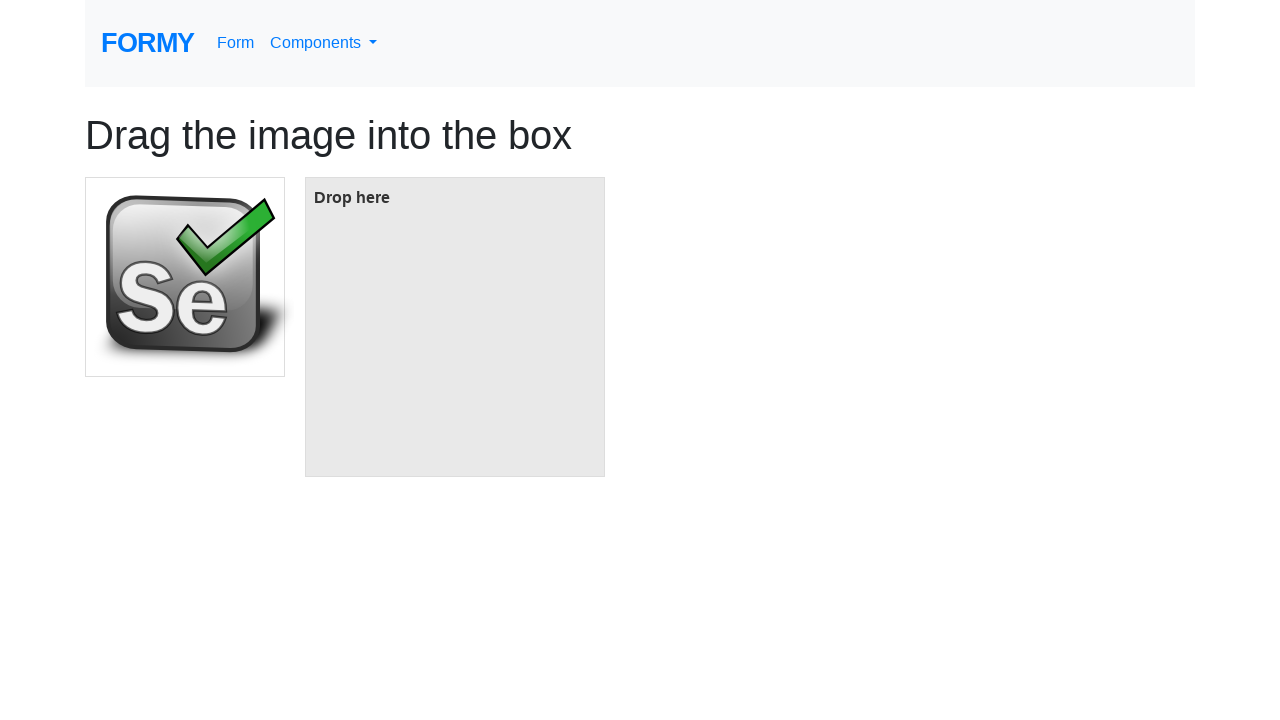

Located the image element to drag
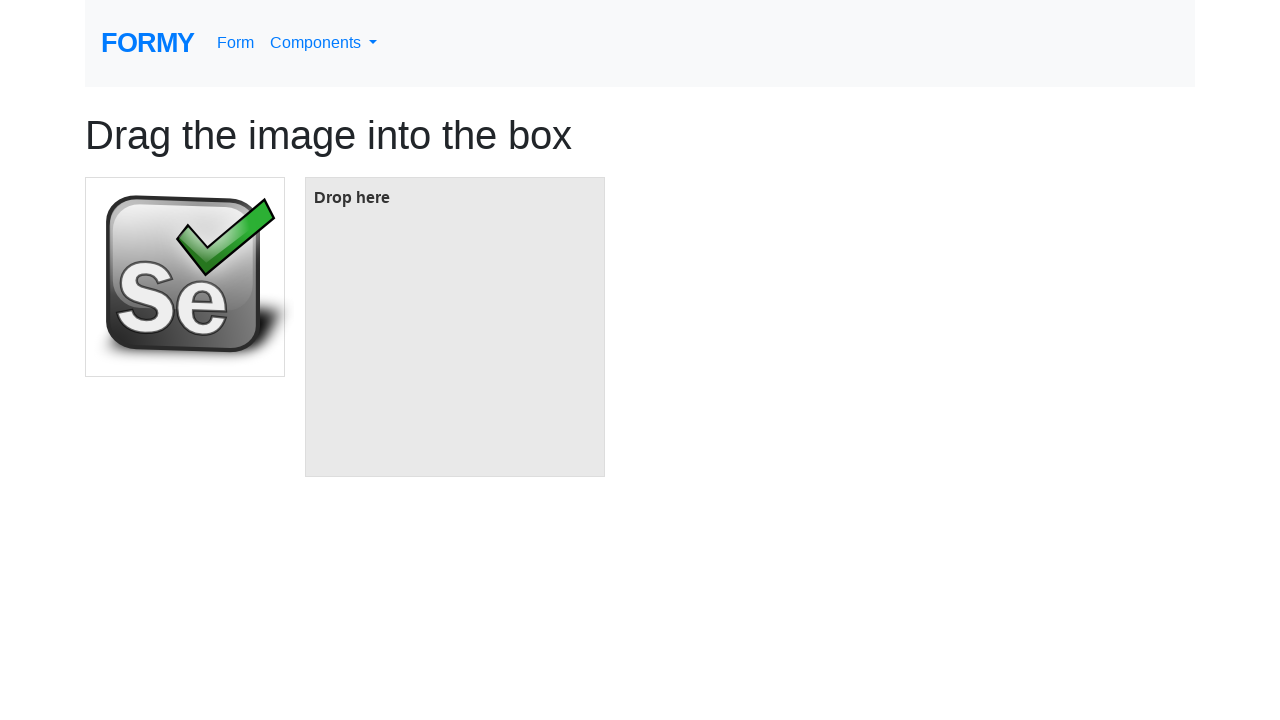

Located the target box element
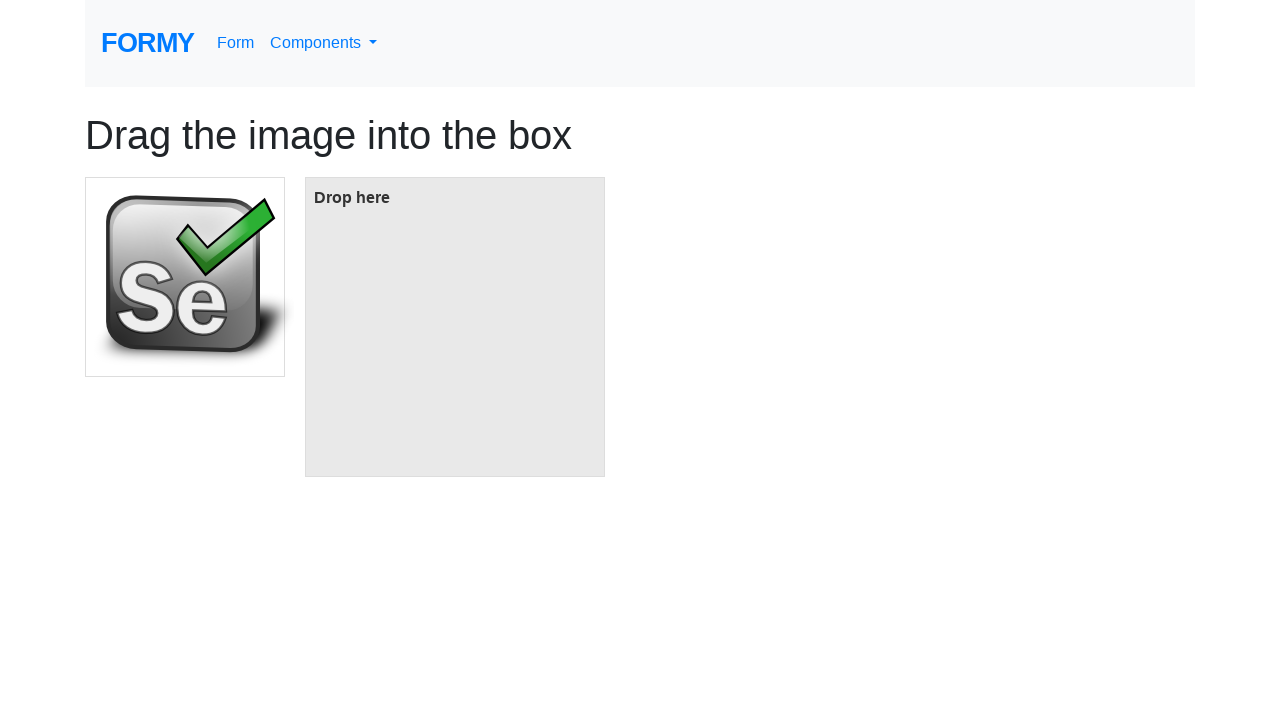

Dragged image element and dropped it into the target box at (455, 327)
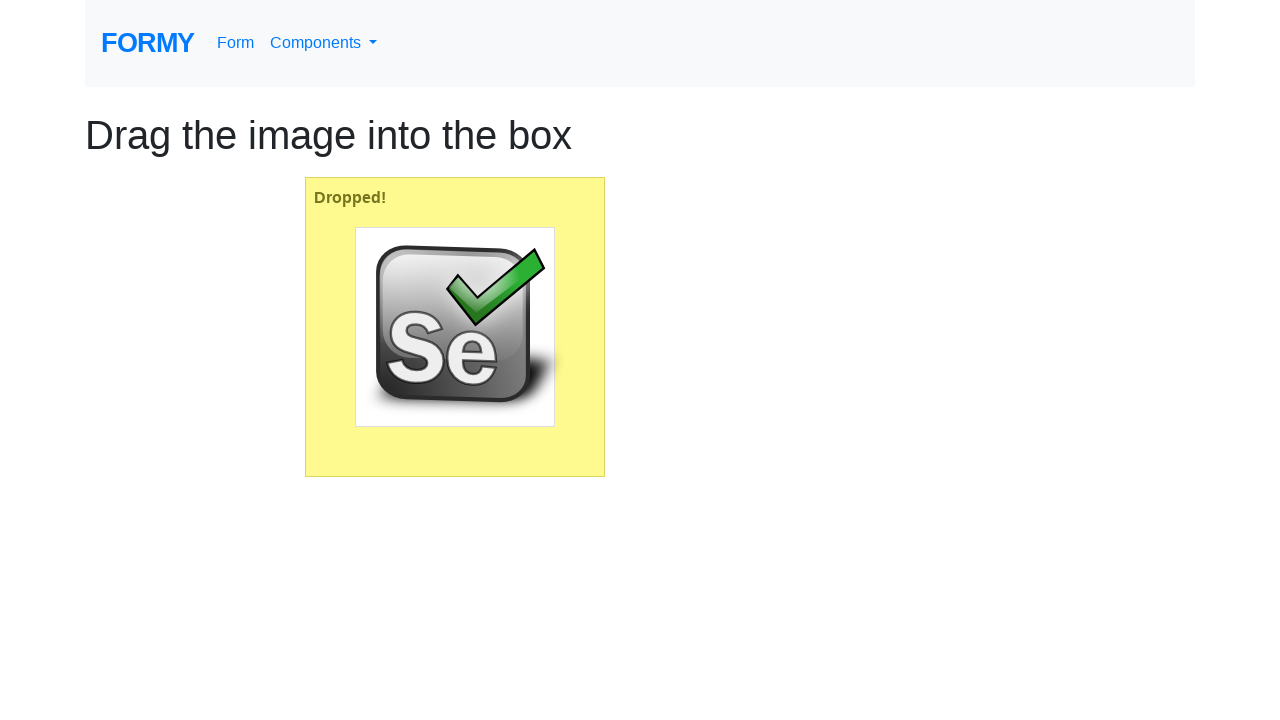

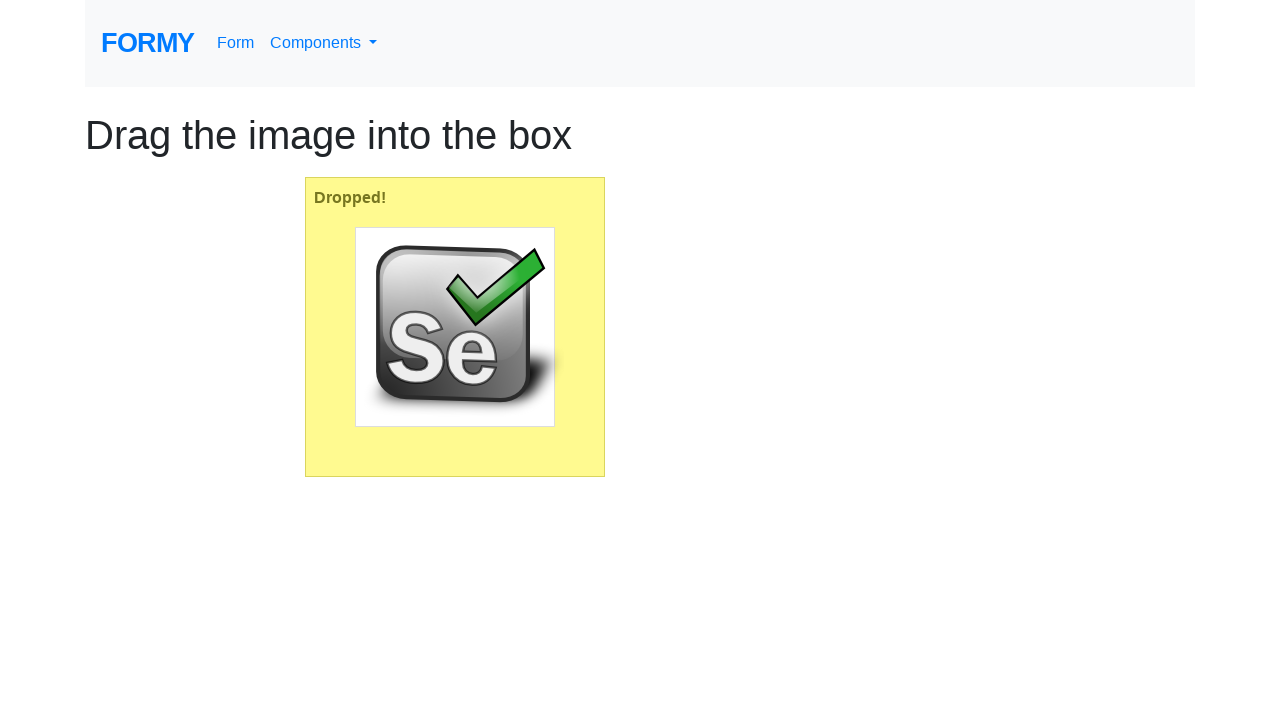